Tests a rate calculator form by entering a monetary amount of 1, selecting the "alumno" (student) option, clicking calculate, and verifying the result shows a 4% rate.

Starting URL: http://iurp.evsis.com/testing/tasas.html?

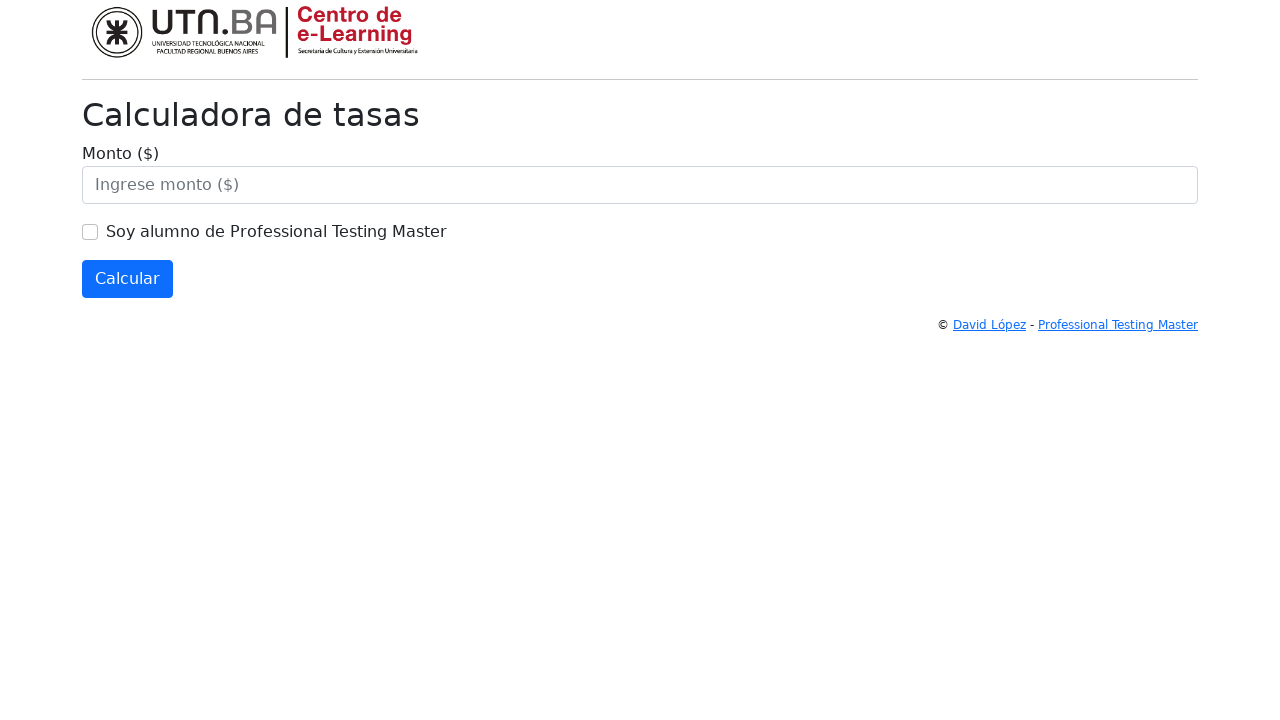

Clicked on the amount field at (640, 185) on #monto
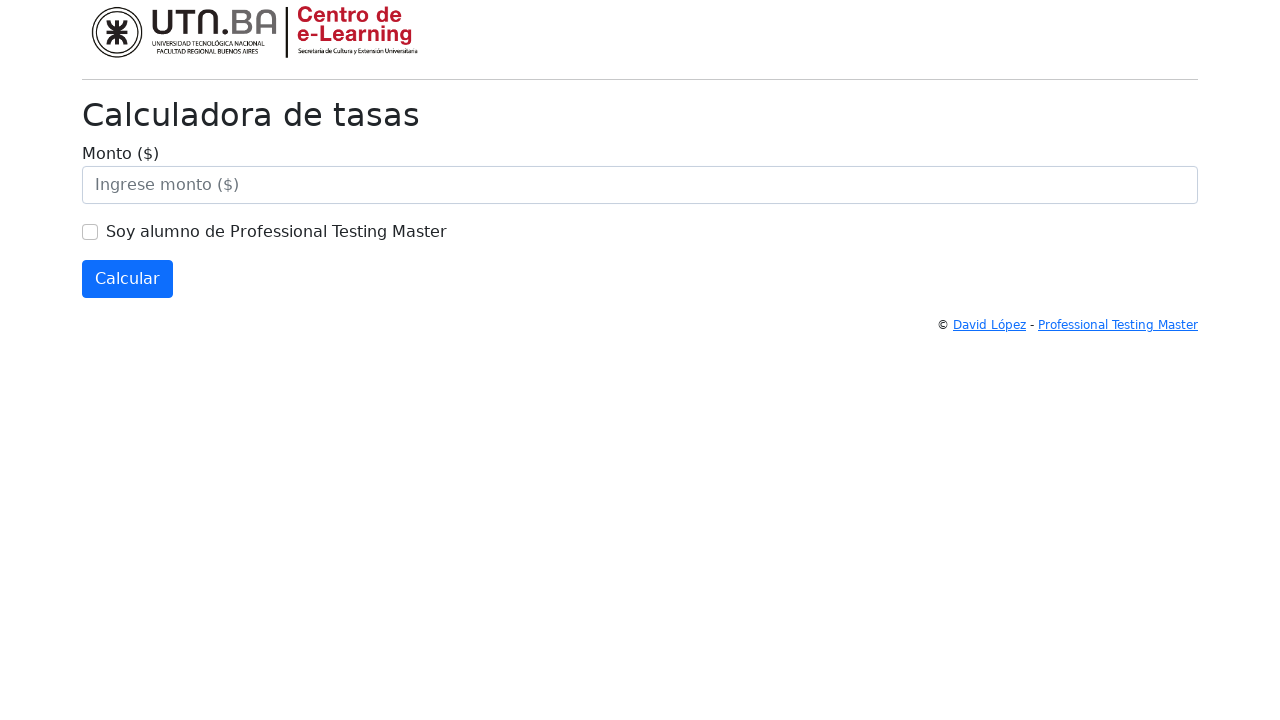

Filled amount field with value '1' on #monto
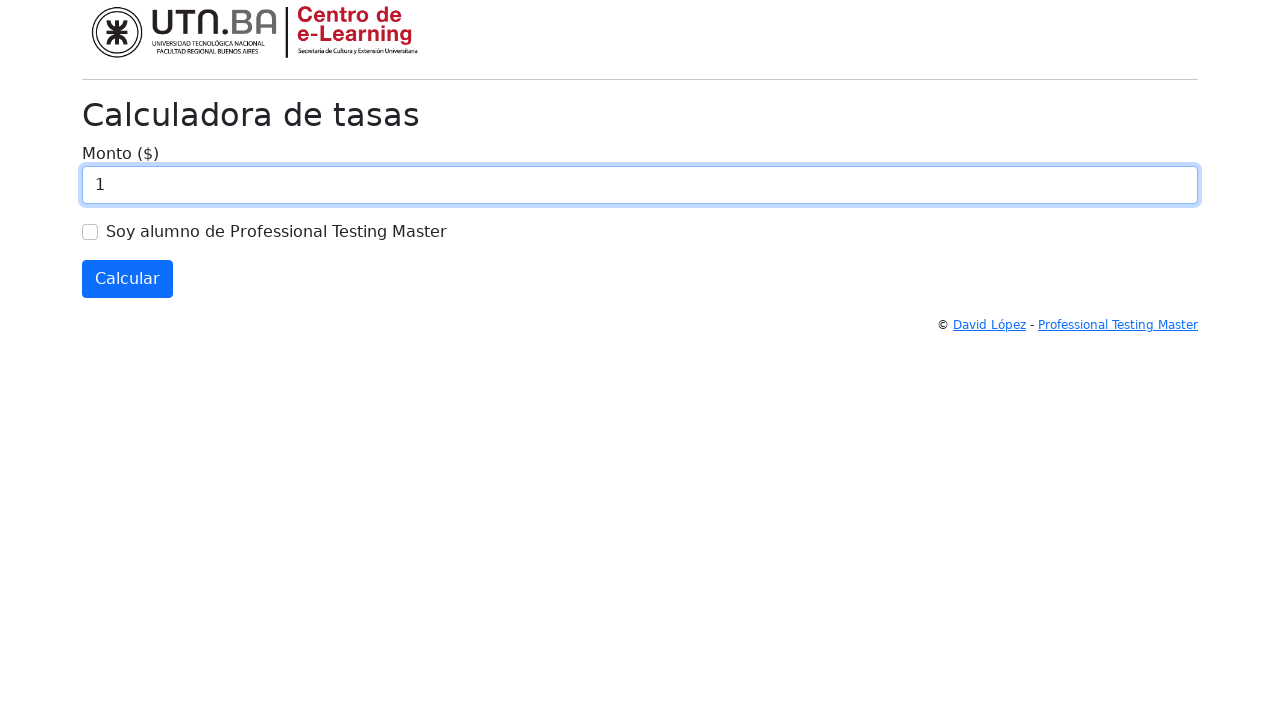

Selected 'alumno' (student) option at (90, 232) on #alumno
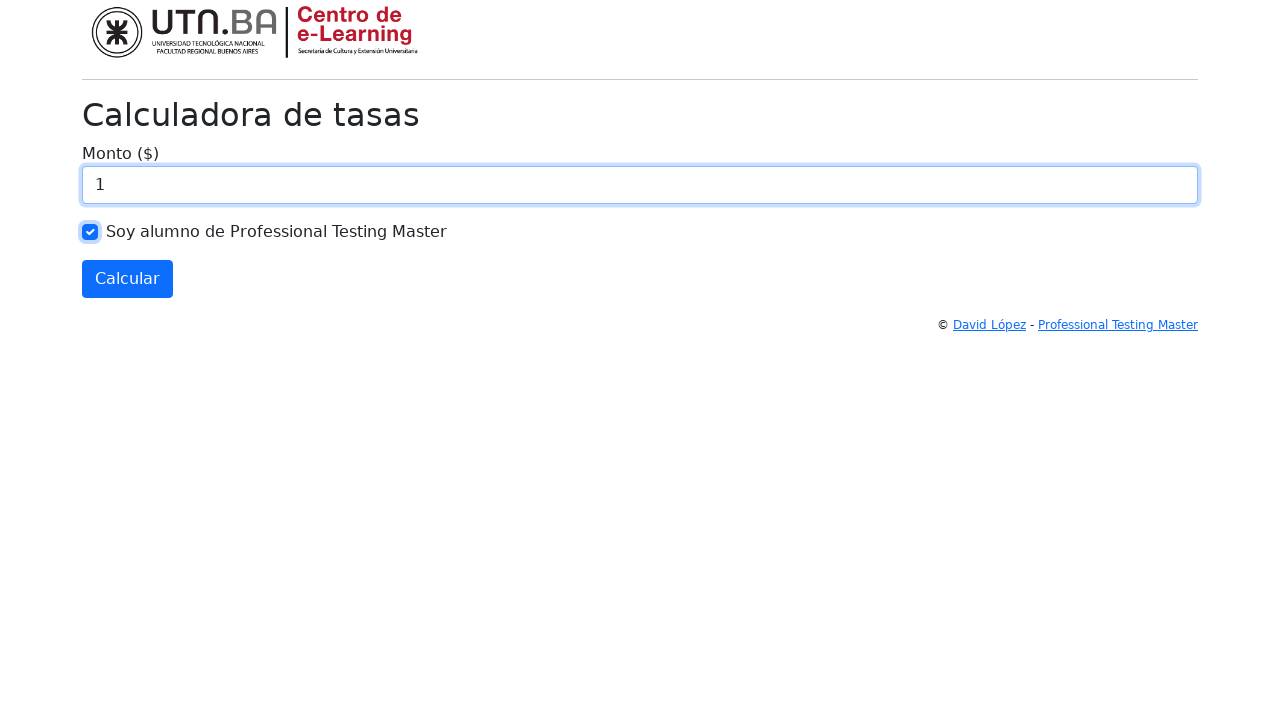

Clicked calculate button at (128, 279) on #calcular
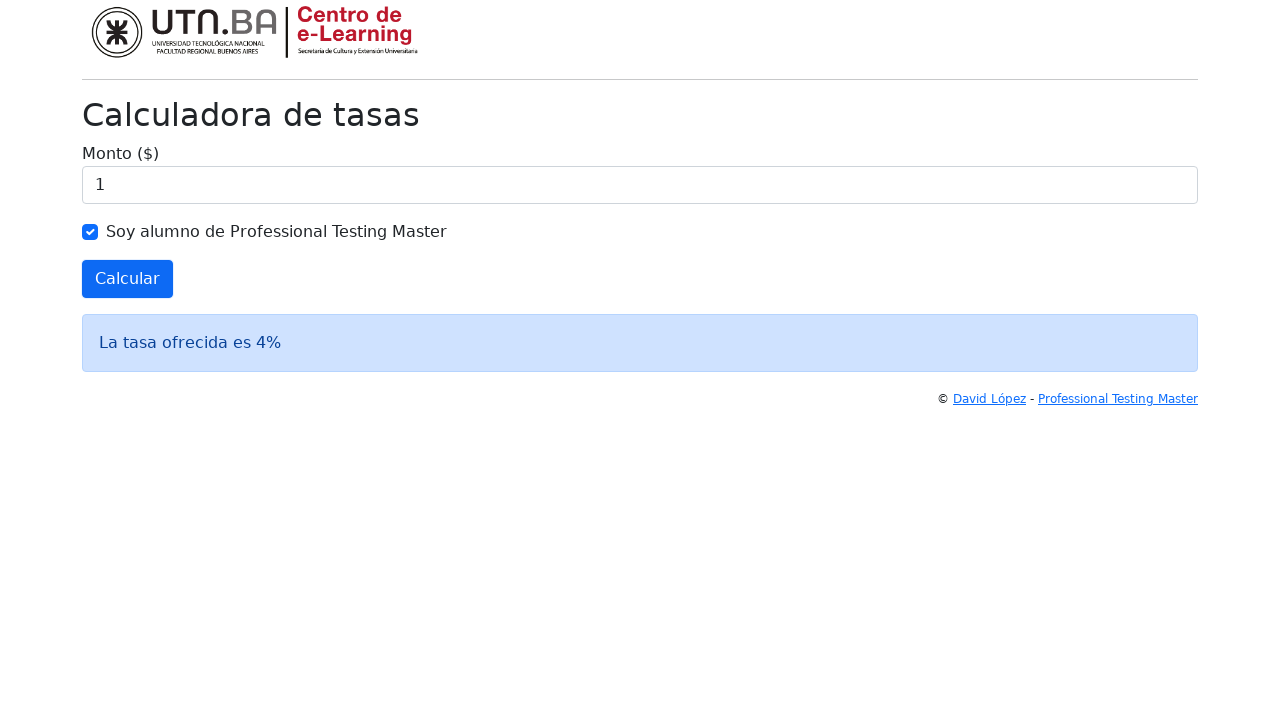

Retrieved result text from resultado element
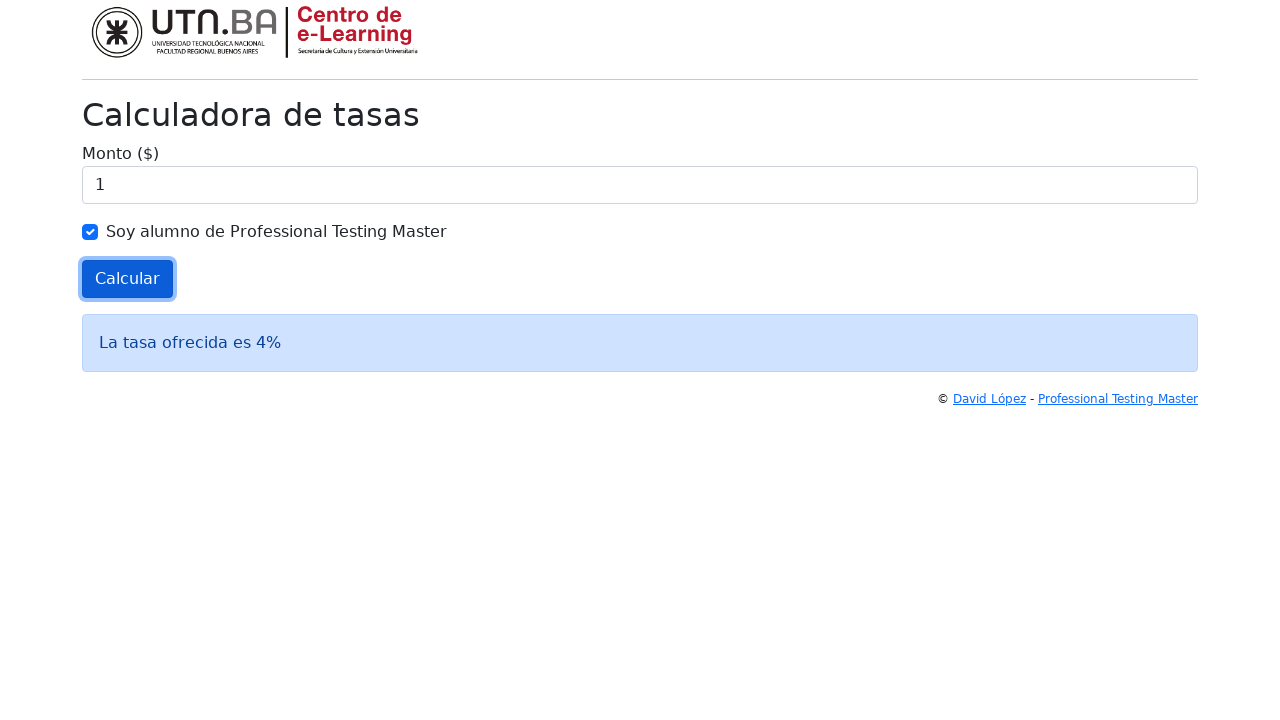

Verified result shows 4% rate for student option
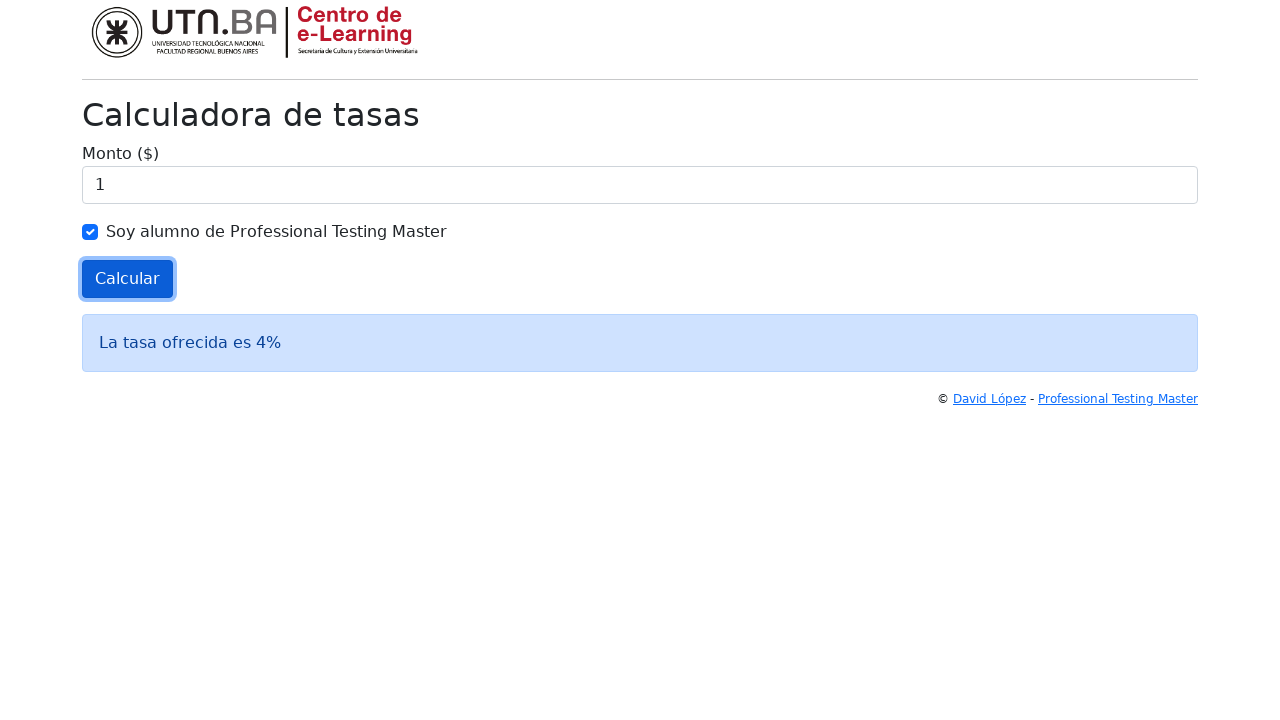

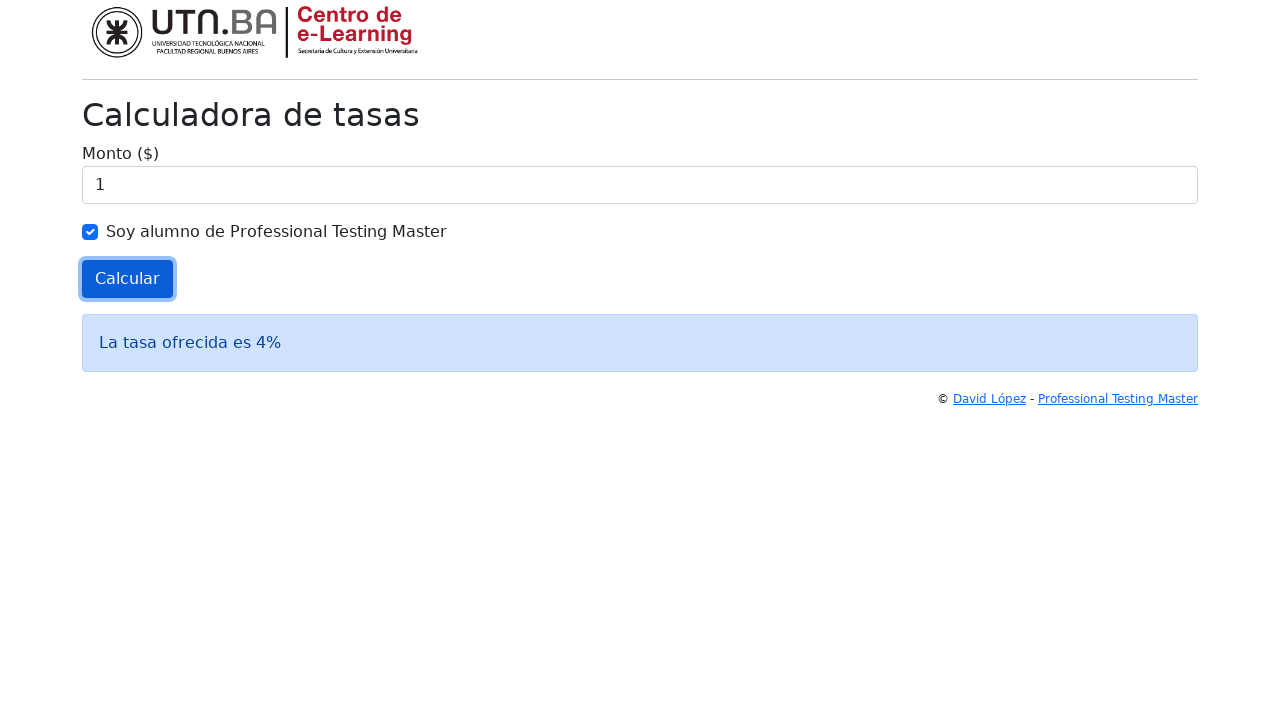